Tests textarea functionality by filling it with text, verifying the value, clearing it, and adding new text.

Starting URL: https://cac-tat.s3.eu-central-1.amazonaws.com/index.html

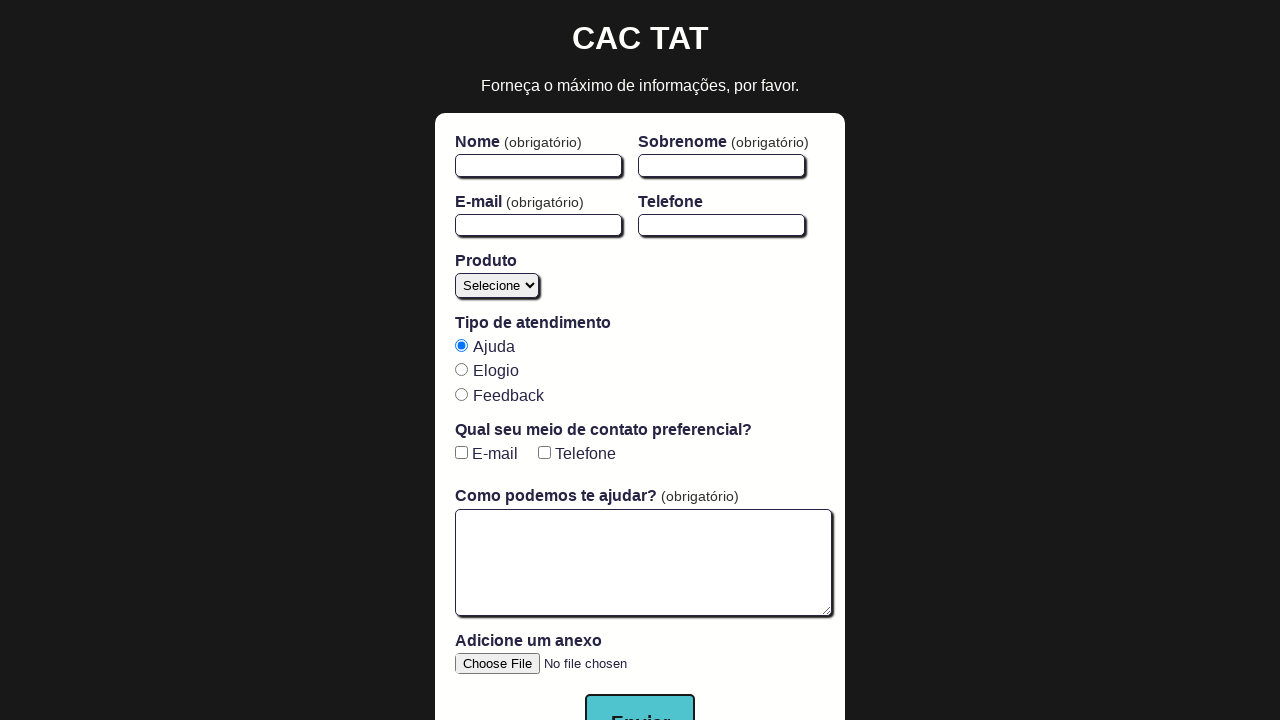

Waited for textarea element to be present in DOM
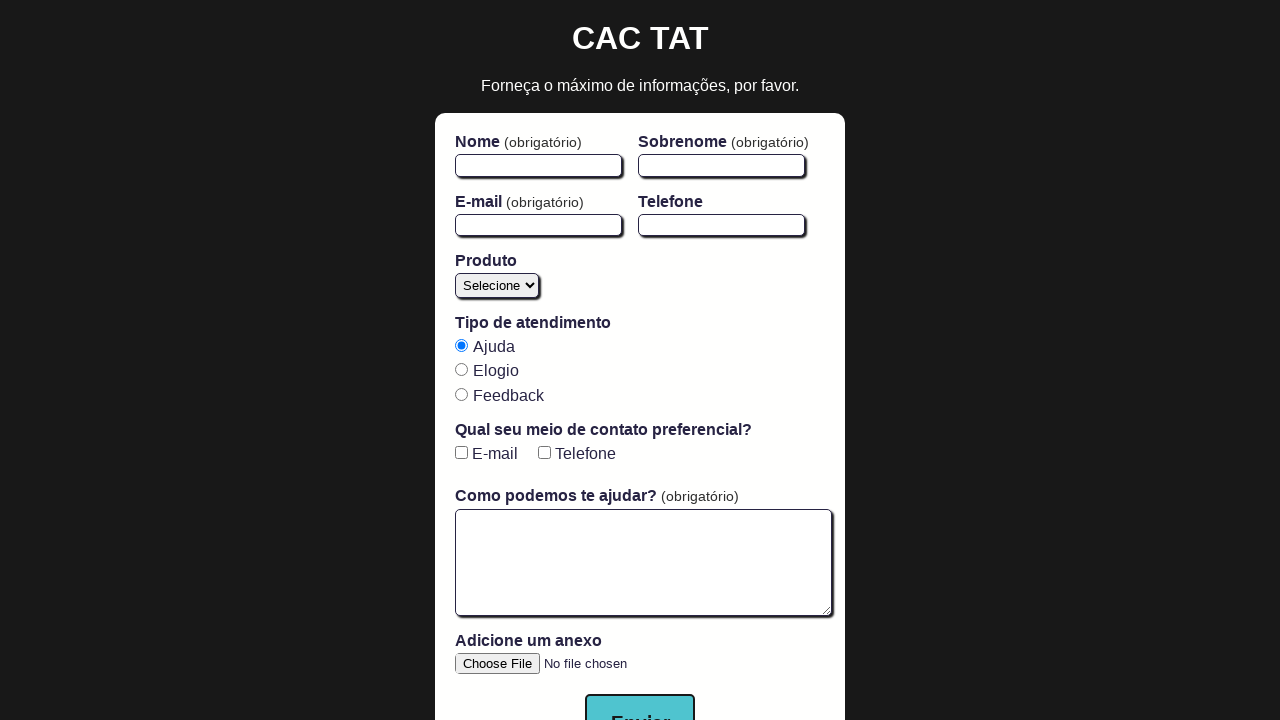

Asserted that textarea is visible
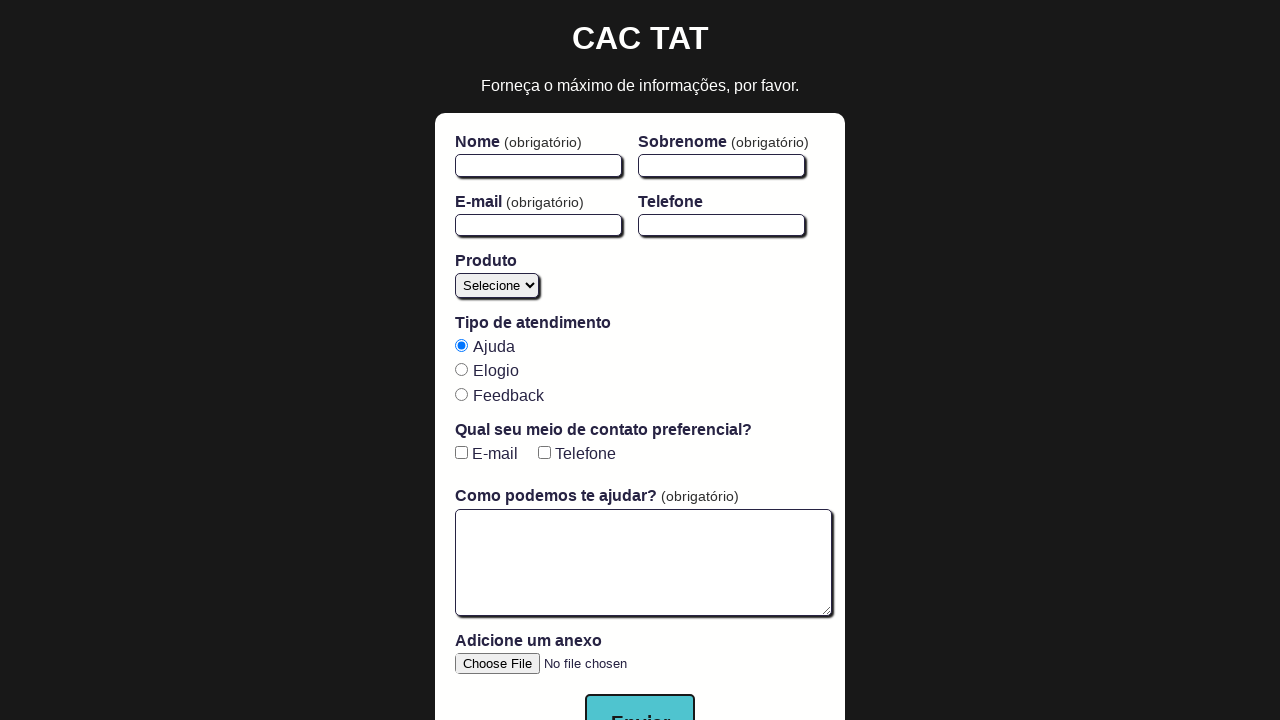

Asserted that textarea is enabled
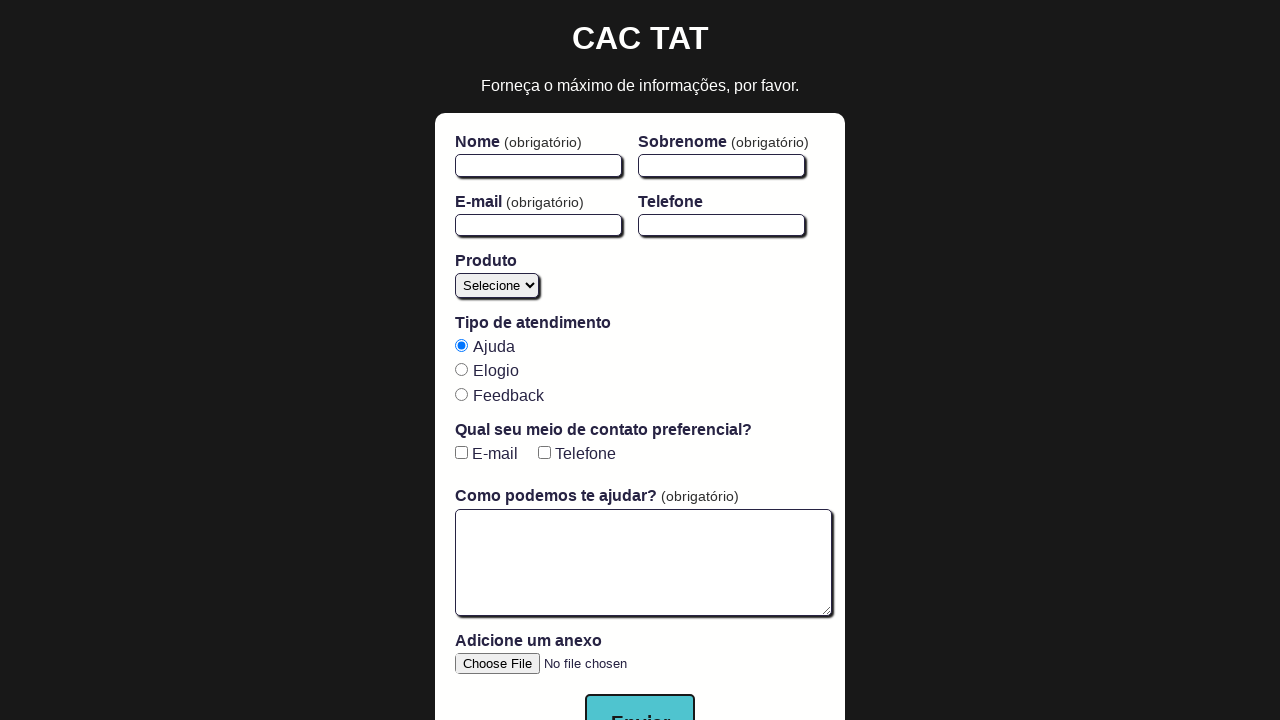

Filled textarea with test message in Portuguese on #open-text-area
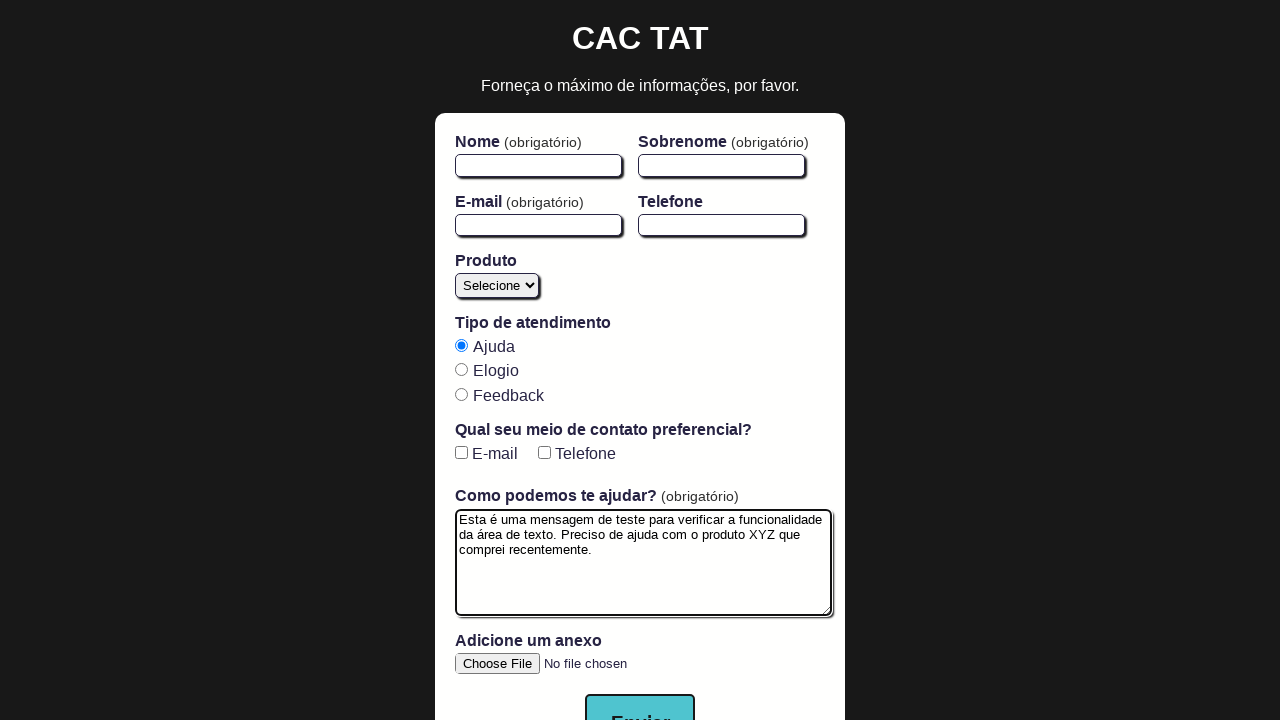

Asserted that textarea contains the filled test message
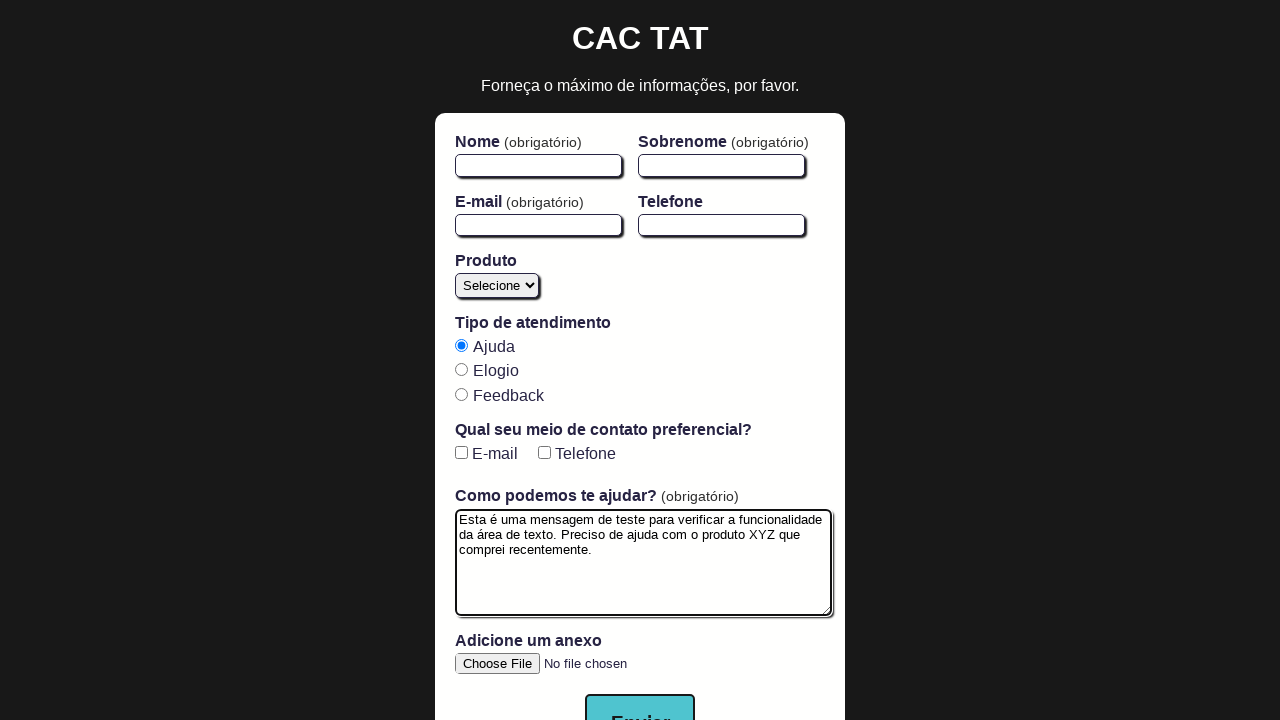

Cleared textarea by filling with empty string on #open-text-area
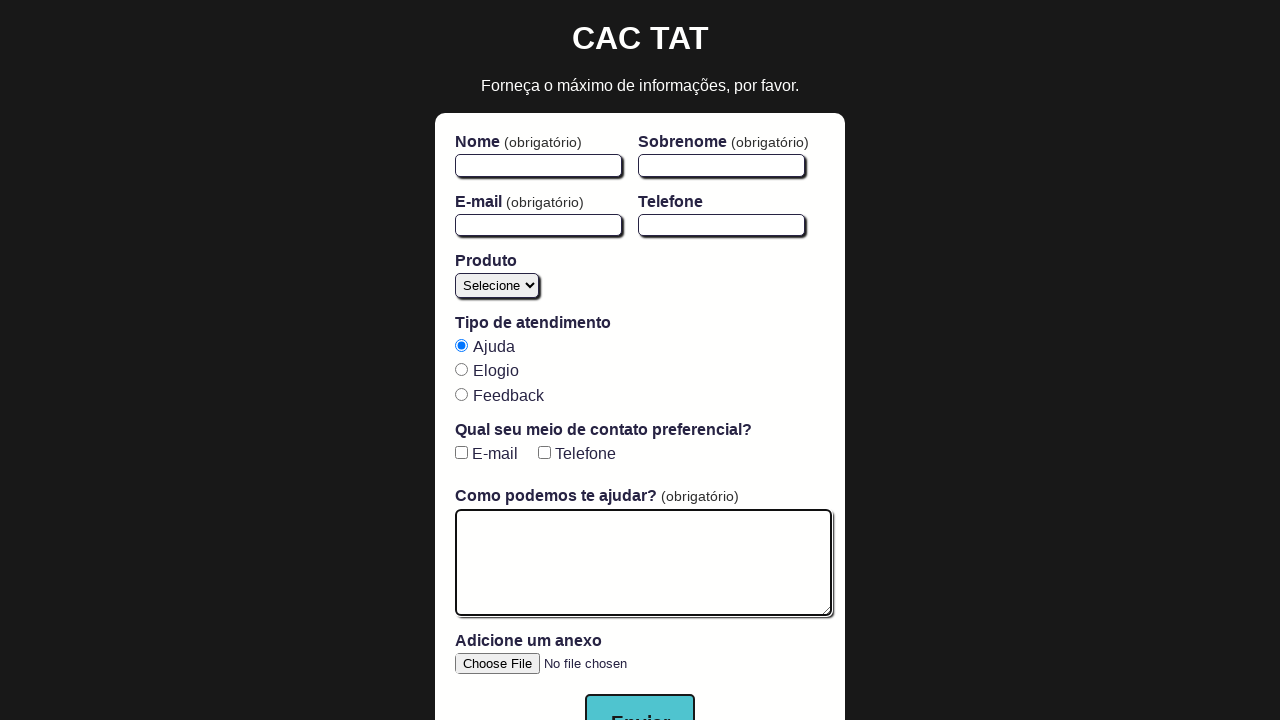

Asserted that textarea is now empty
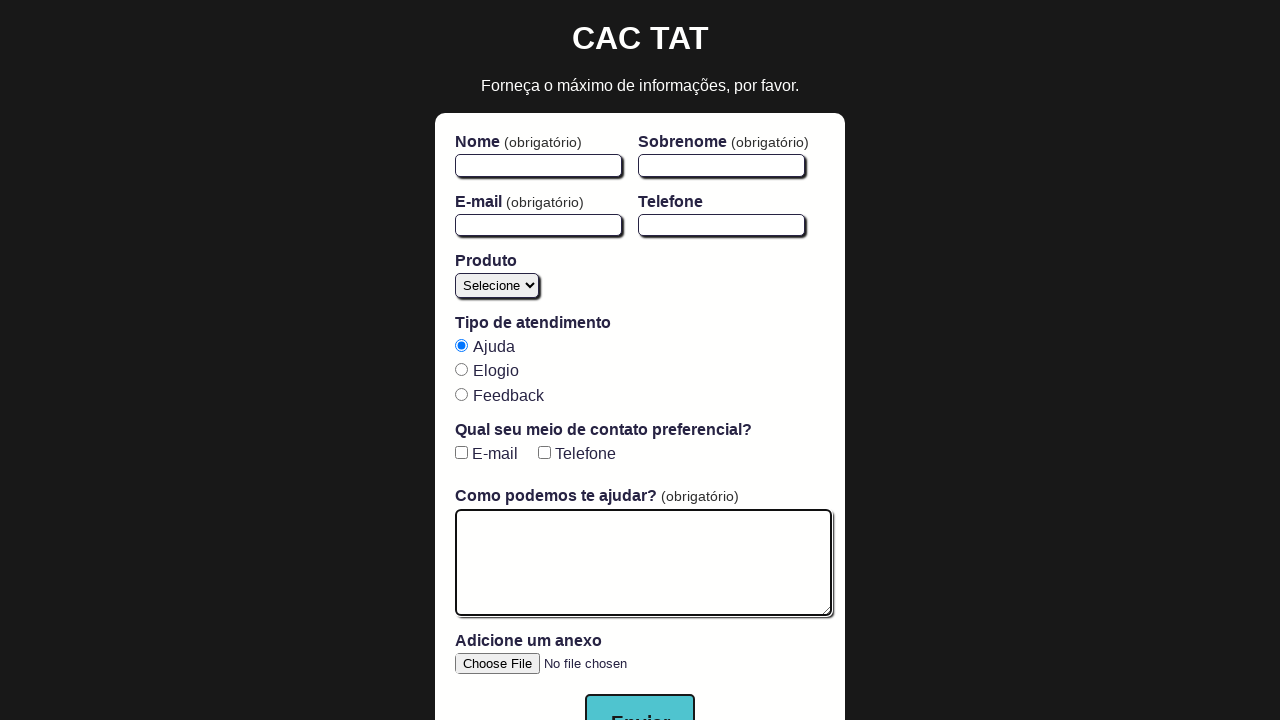

Filled textarea with new test message on #open-text-area
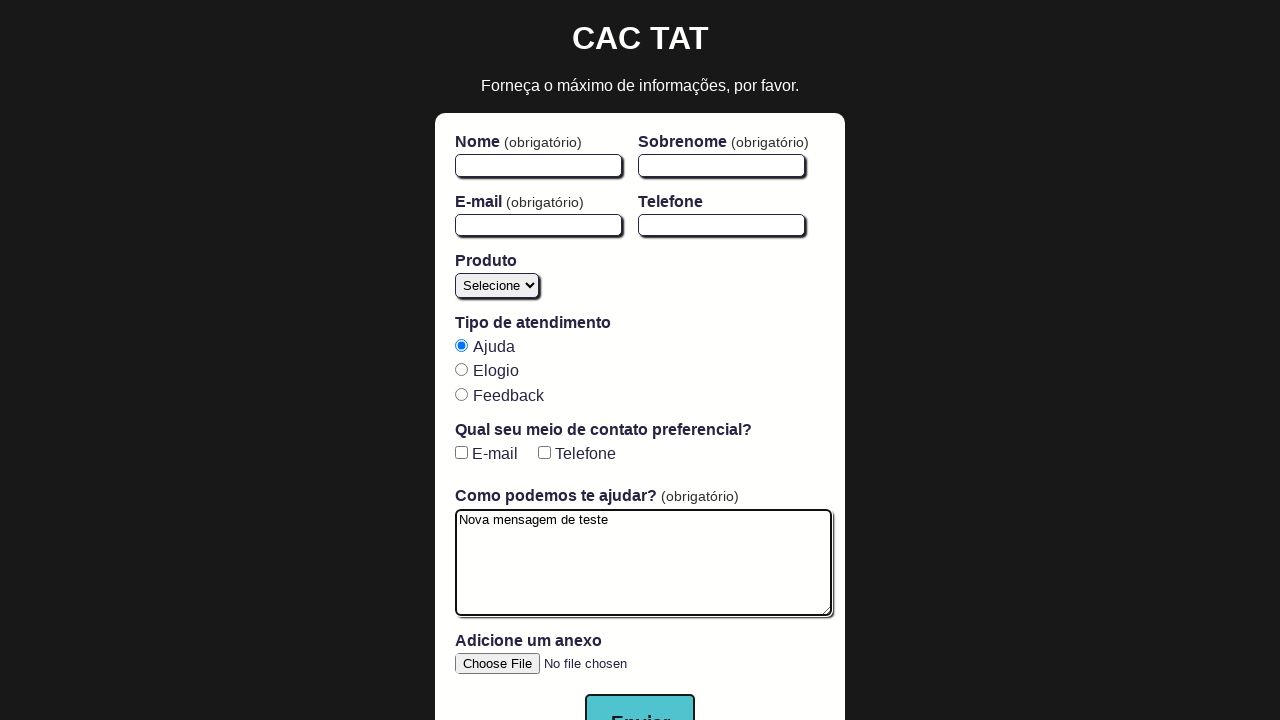

Asserted that textarea contains the new test message
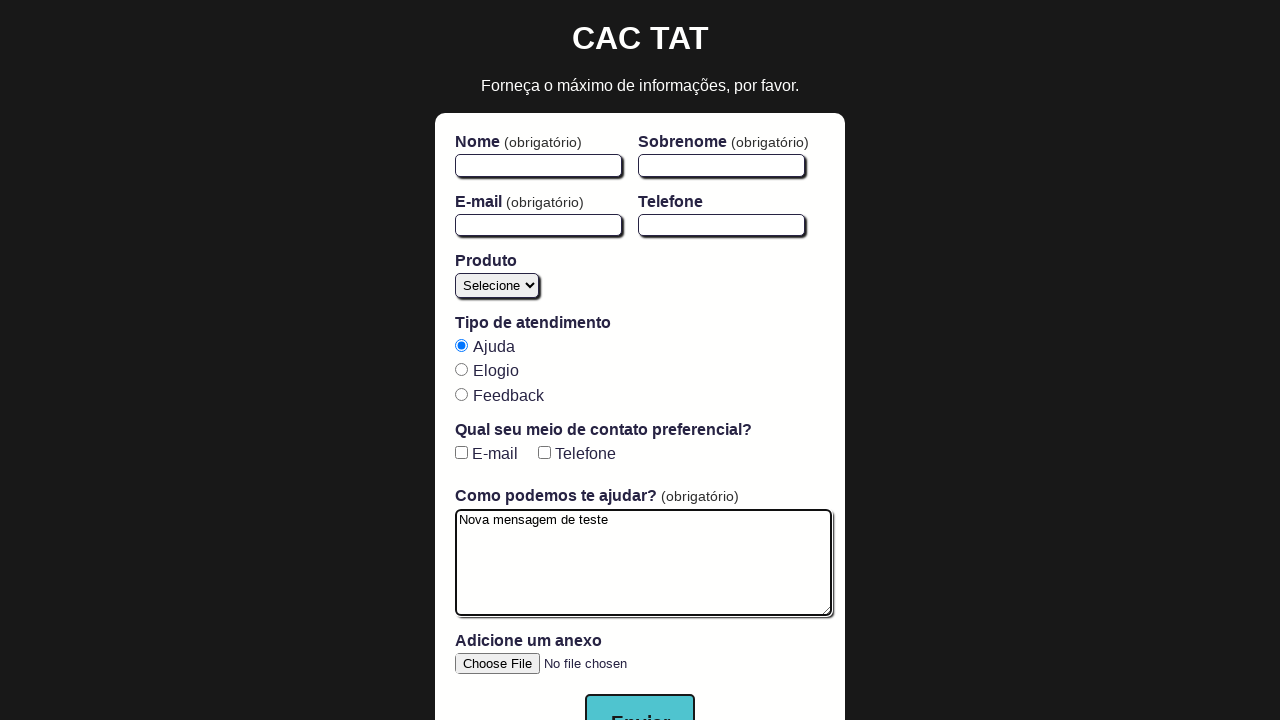

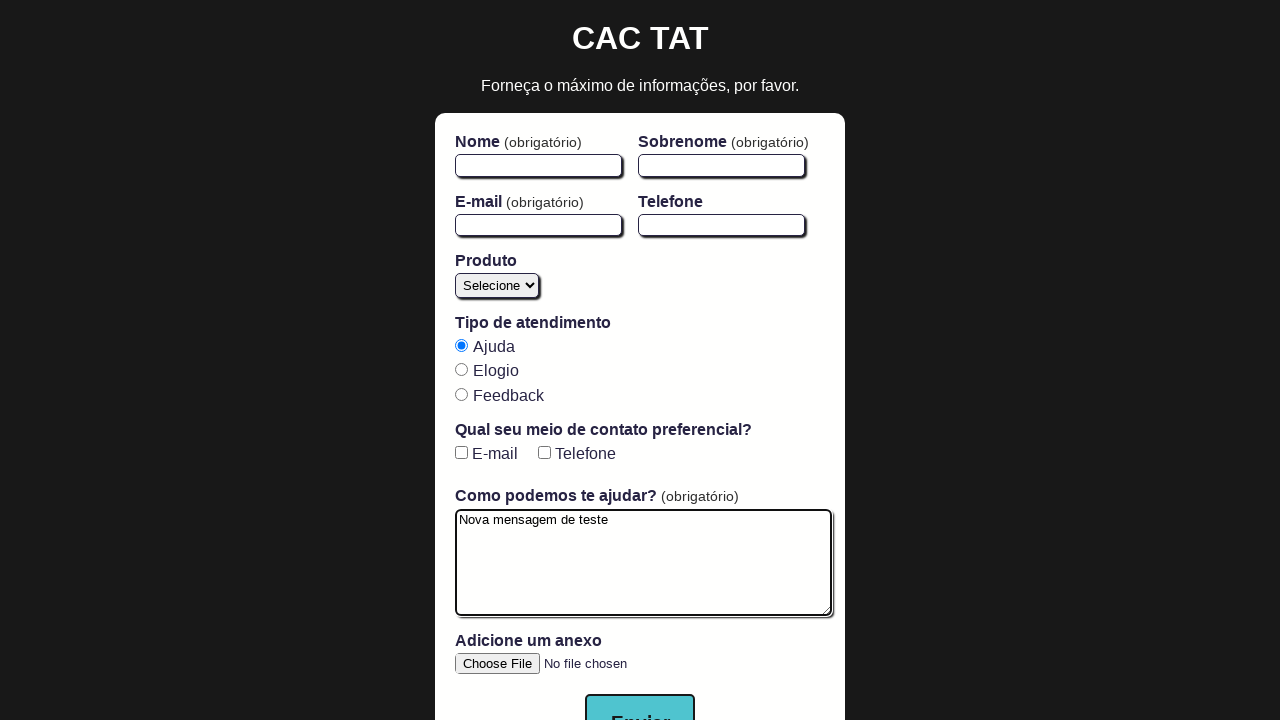